Tests that new todo items are appended to the bottom of the list by creating 3 items

Starting URL: https://demo.playwright.dev/todomvc

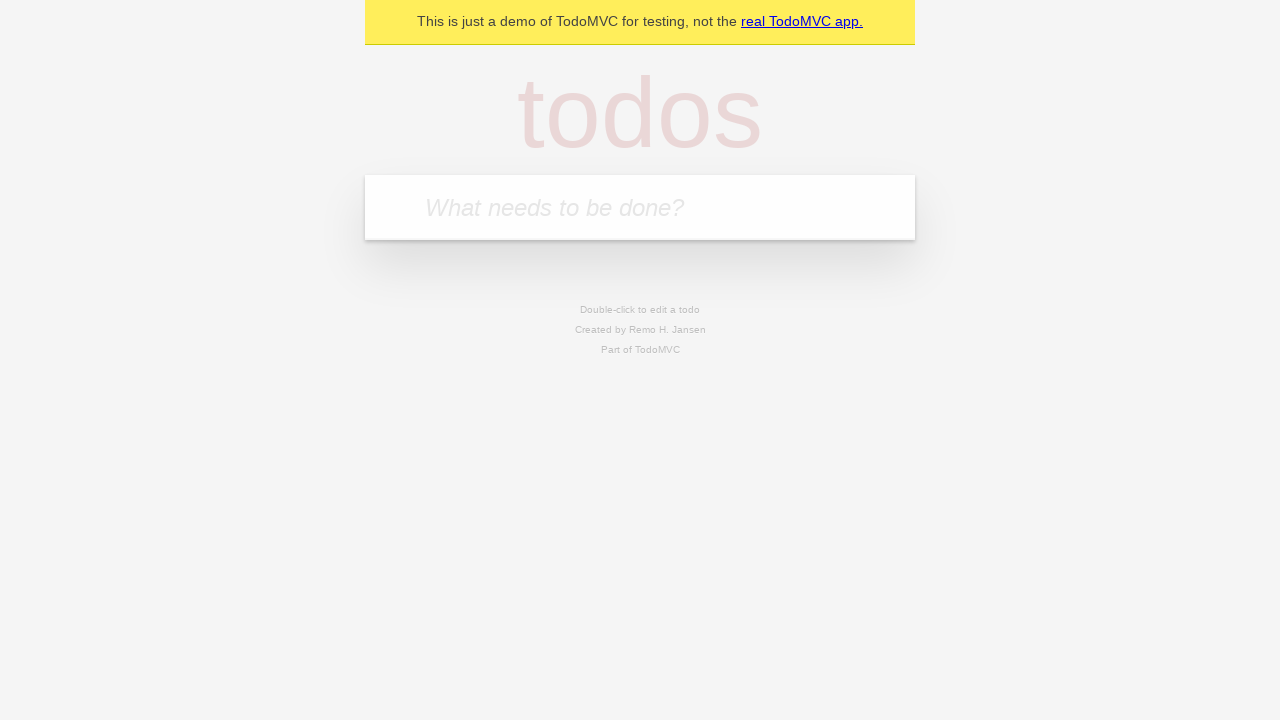

Located the todo input field
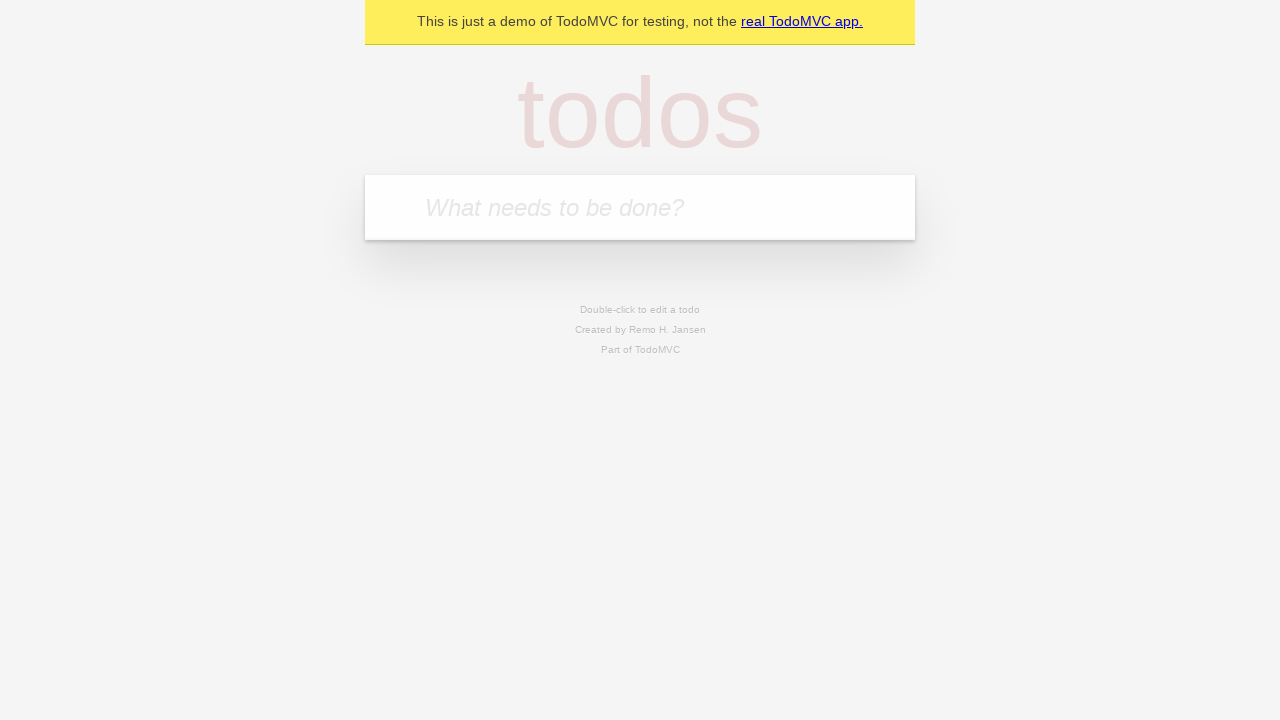

Filled input with 'buy some cheese' on internal:attr=[placeholder="What needs to be done?"i]
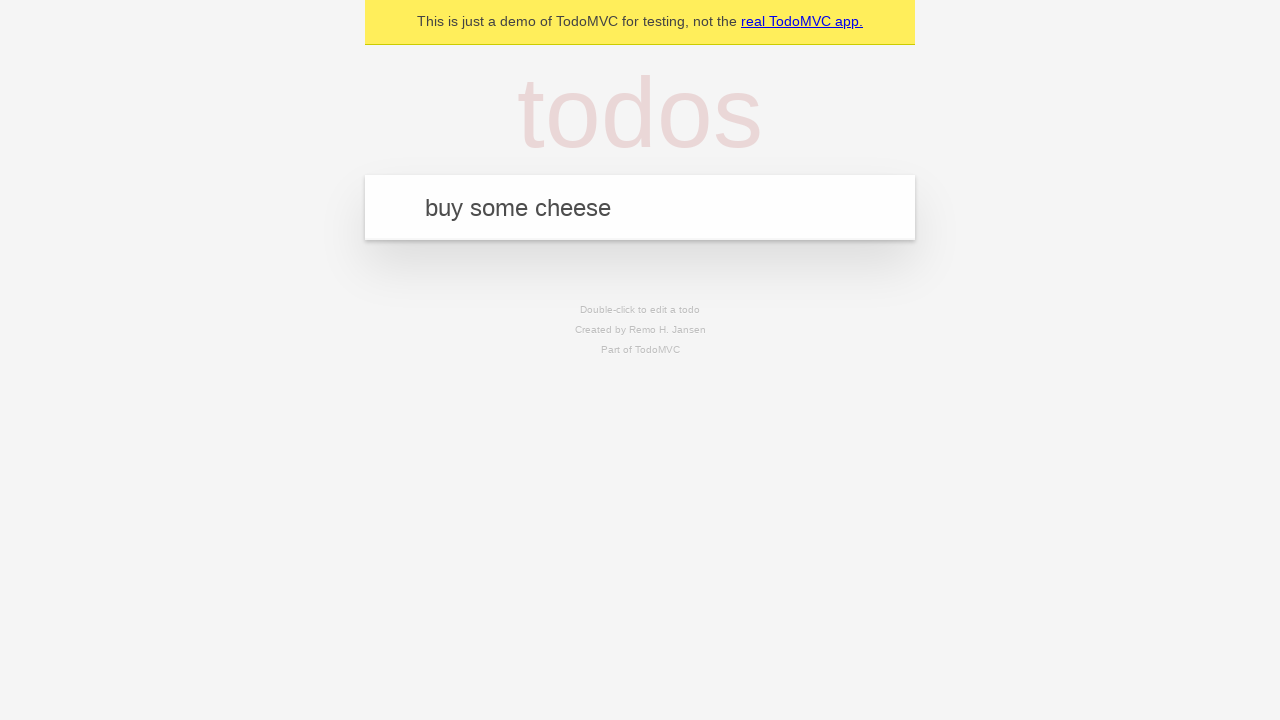

Pressed Enter to create first todo item on internal:attr=[placeholder="What needs to be done?"i]
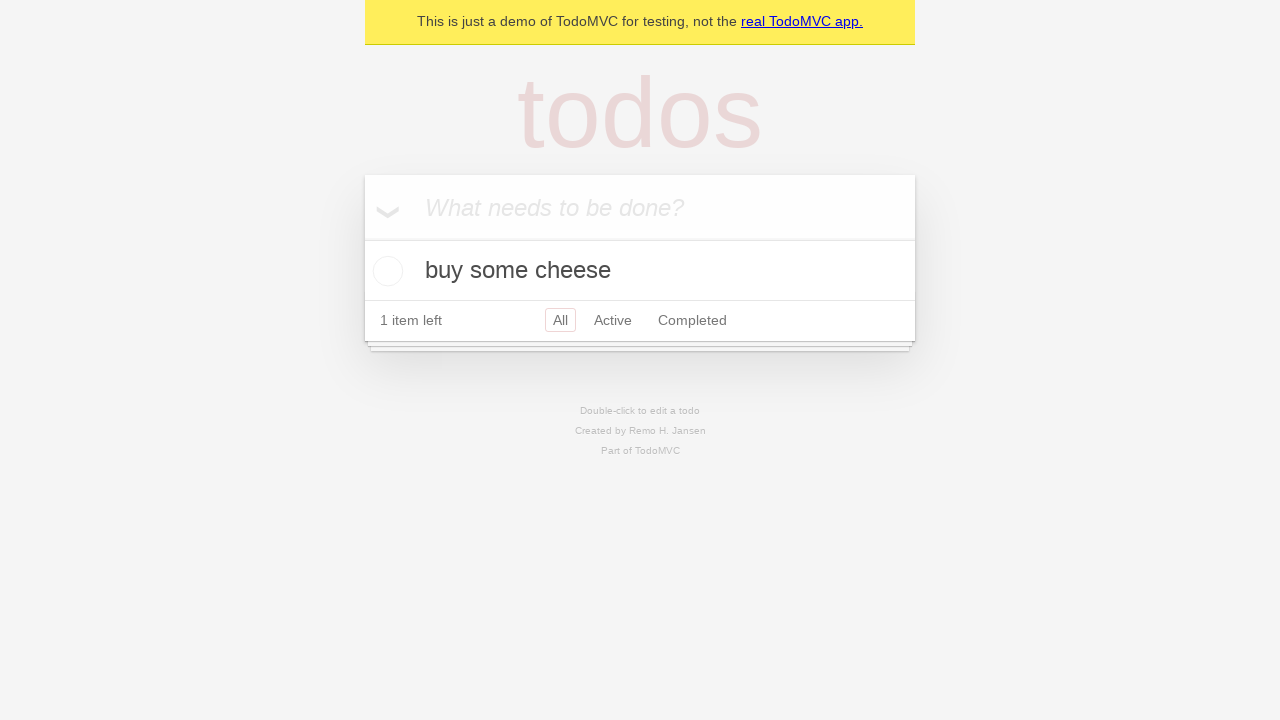

Filled input with 'feed the cat' on internal:attr=[placeholder="What needs to be done?"i]
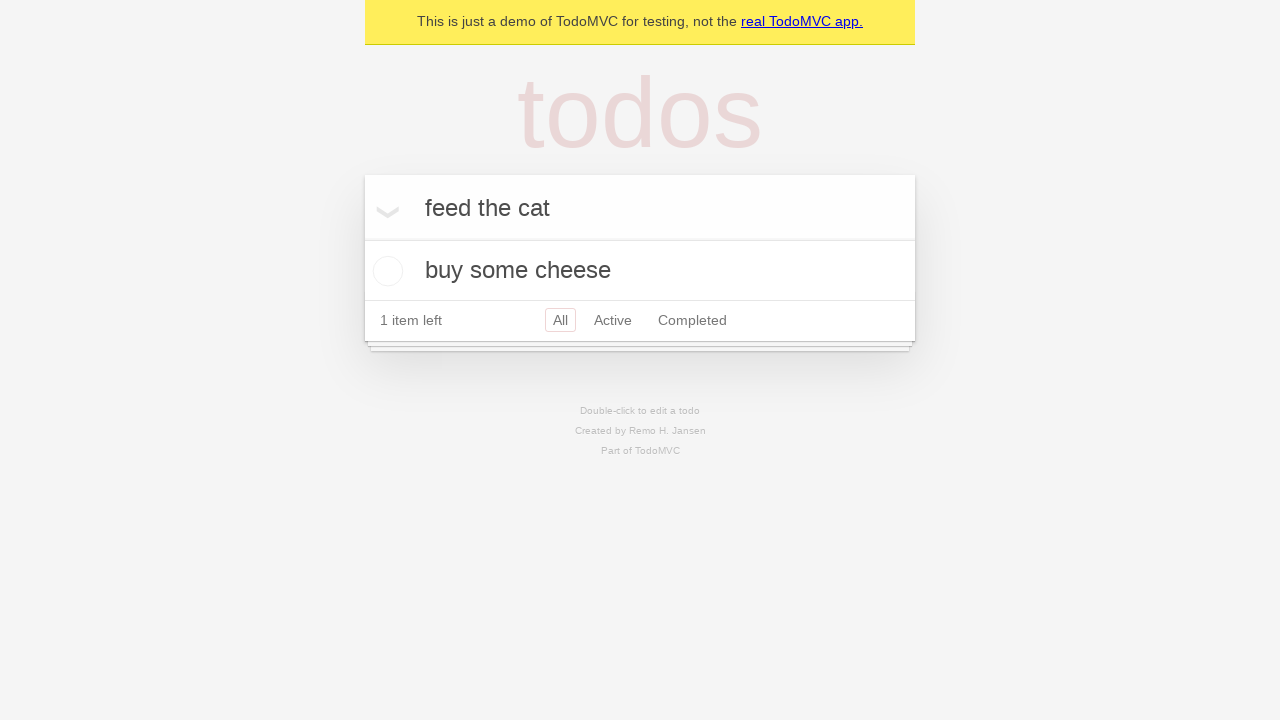

Pressed Enter to create second todo item on internal:attr=[placeholder="What needs to be done?"i]
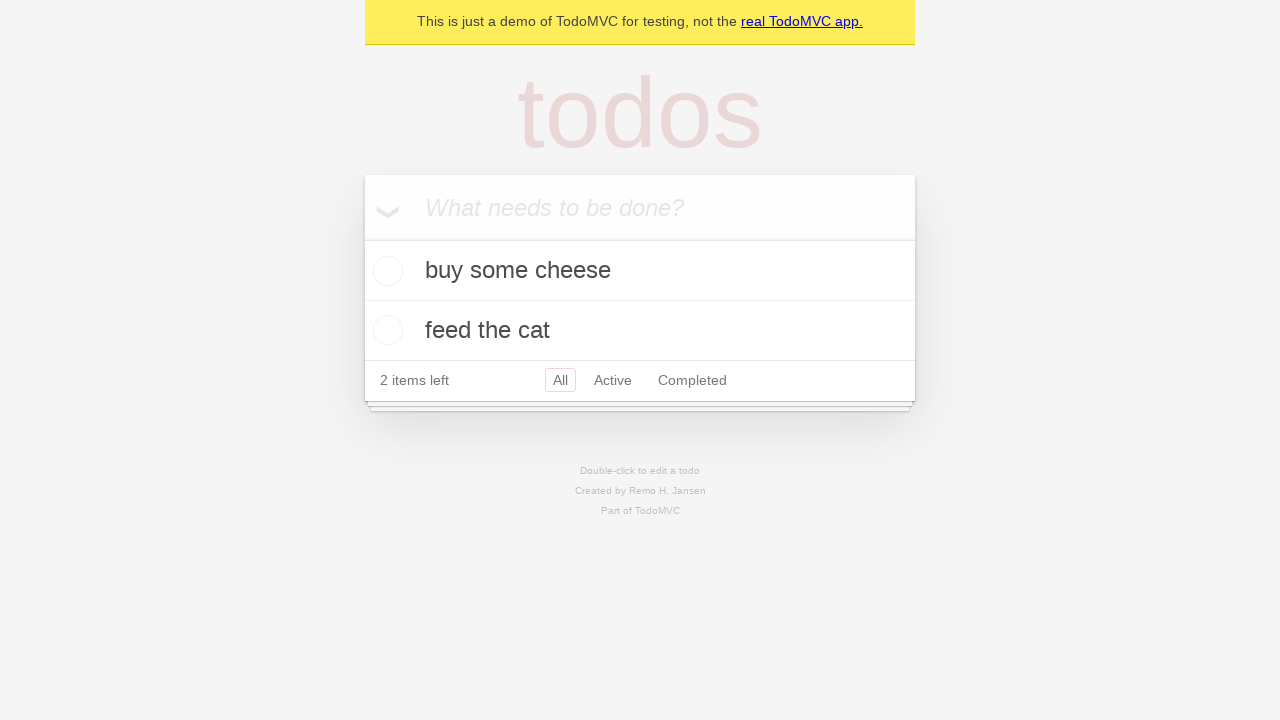

Filled input with 'book a doctors appointment' on internal:attr=[placeholder="What needs to be done?"i]
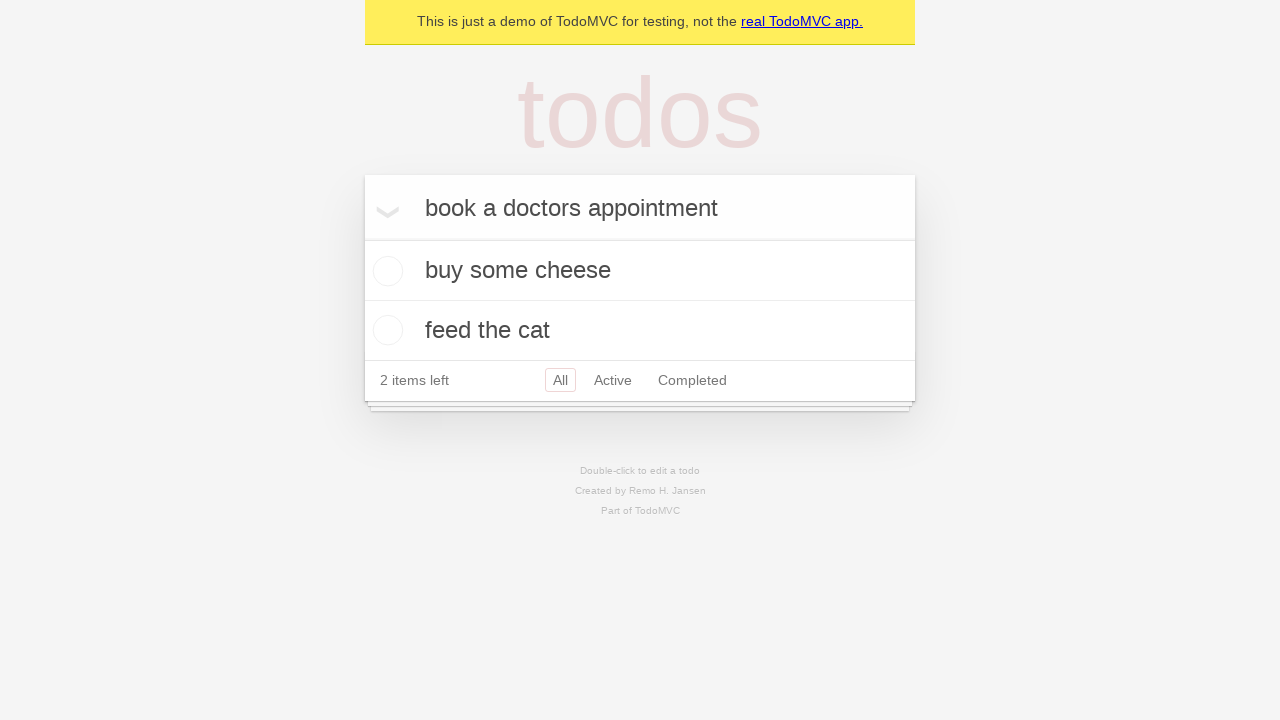

Pressed Enter to create third todo item on internal:attr=[placeholder="What needs to be done?"i]
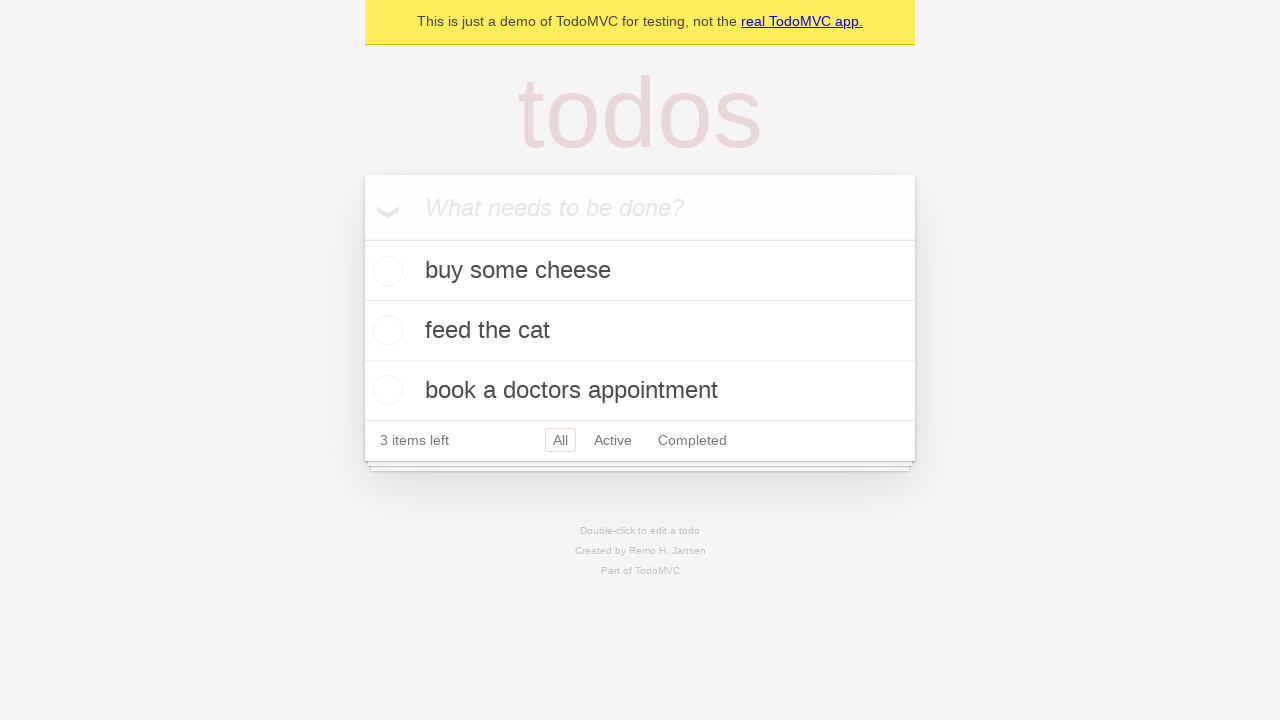

Verified all 3 todo items are displayed in the list
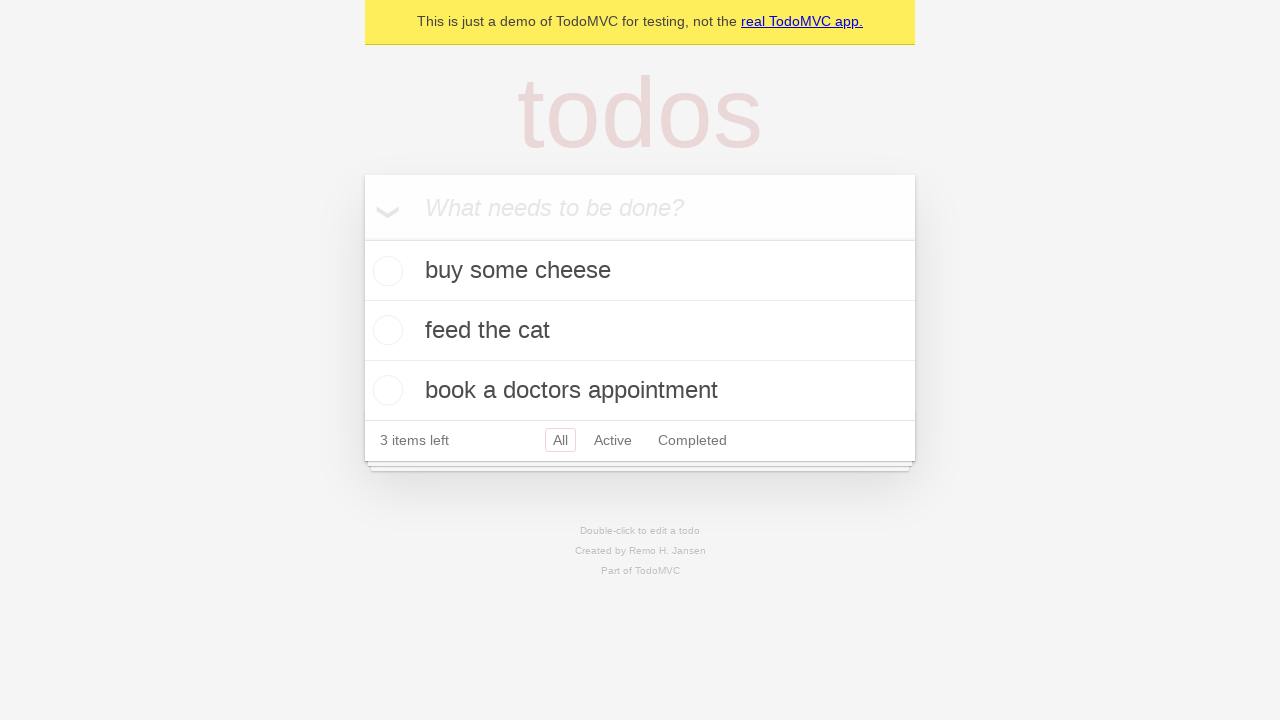

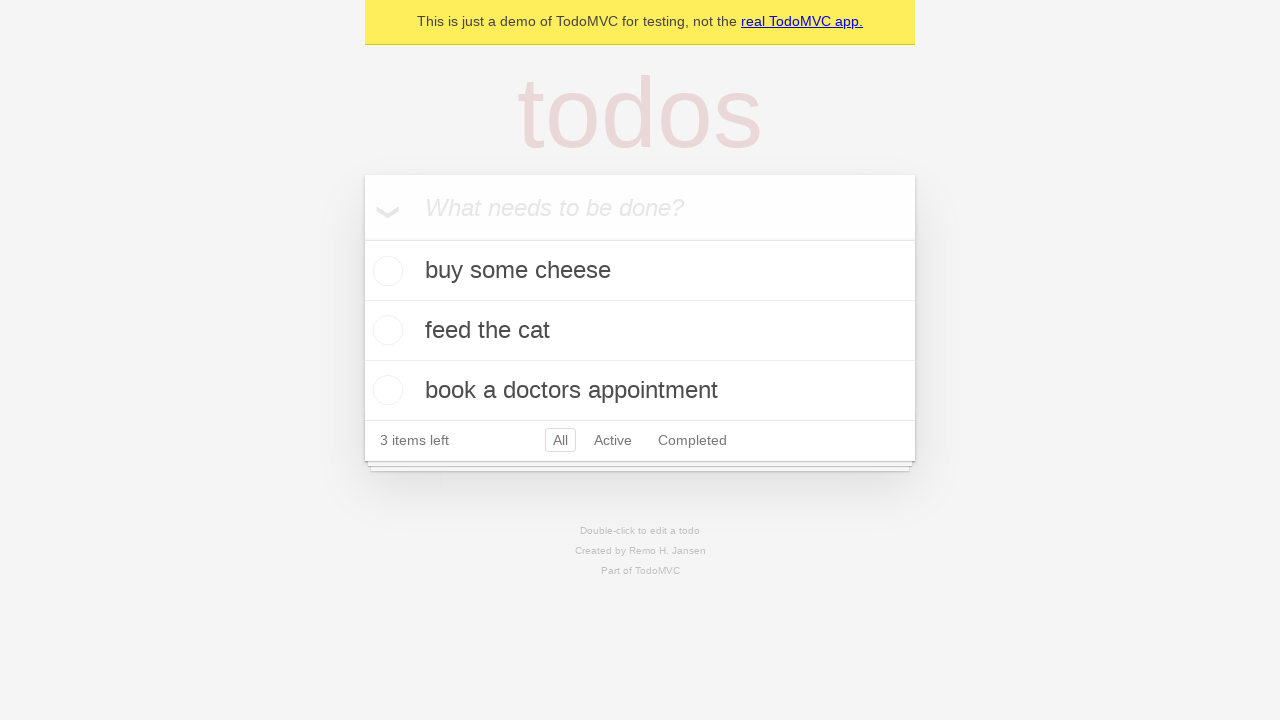